Navigates to Learnyst website and verifies the page loads successfully by checking the page title is available.

Starting URL: https://www.learnyst.com/

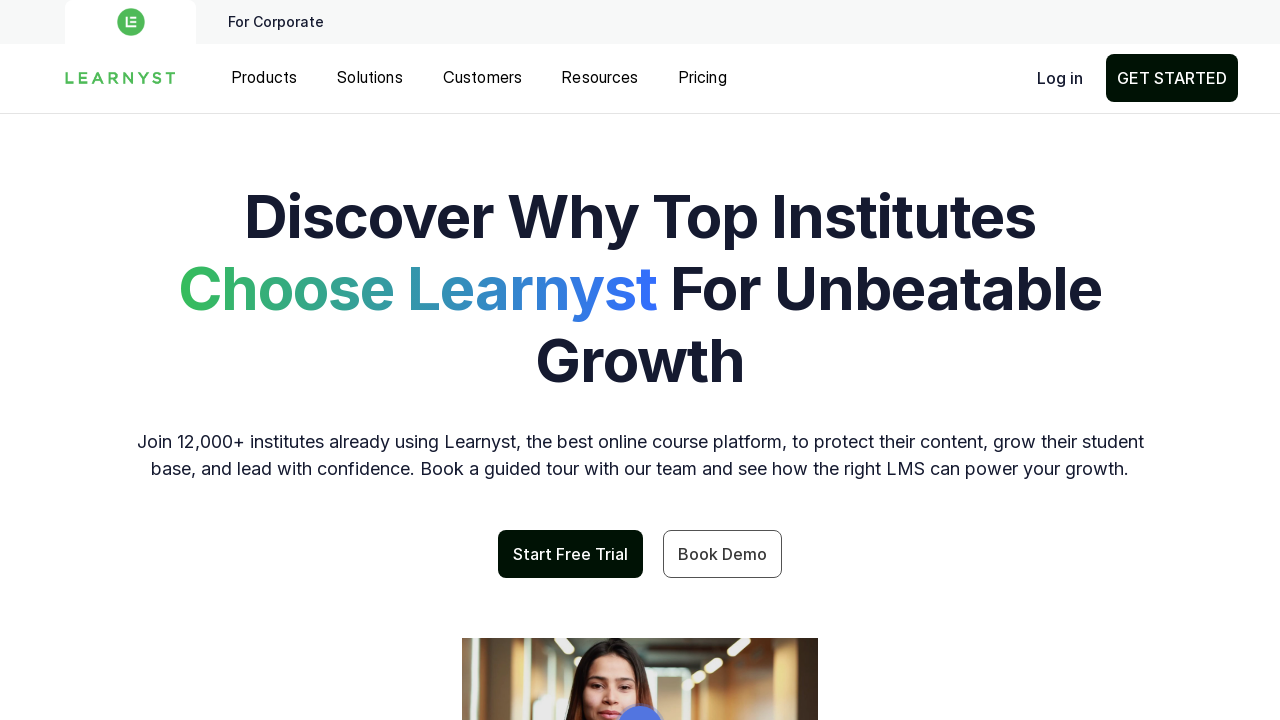

Waited for page to reach domcontentloaded state
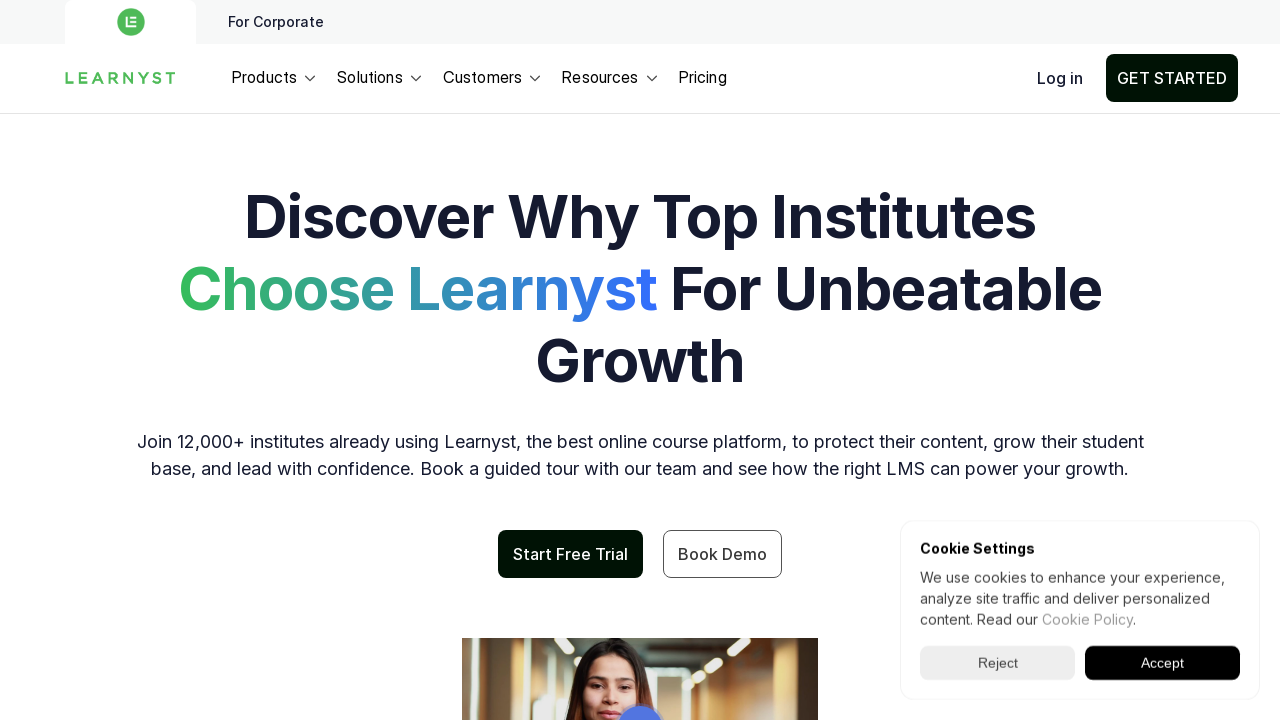

Retrieved page title
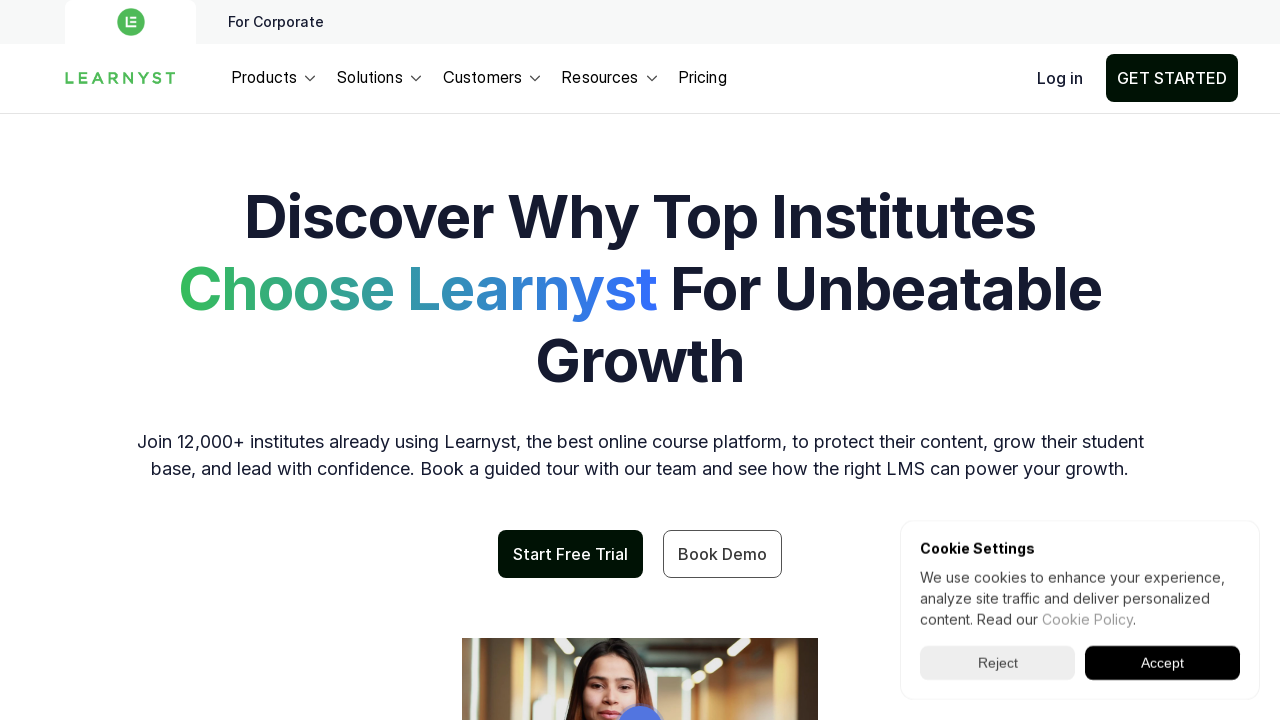

Verified page title is not empty
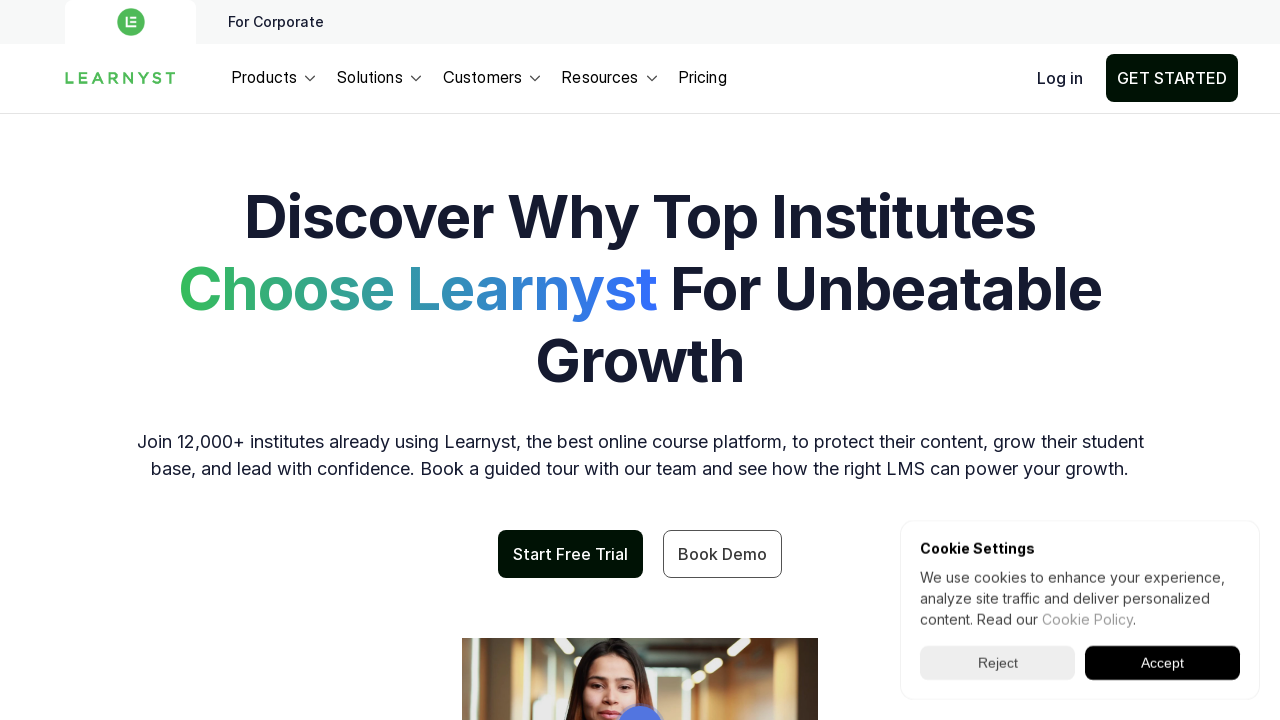

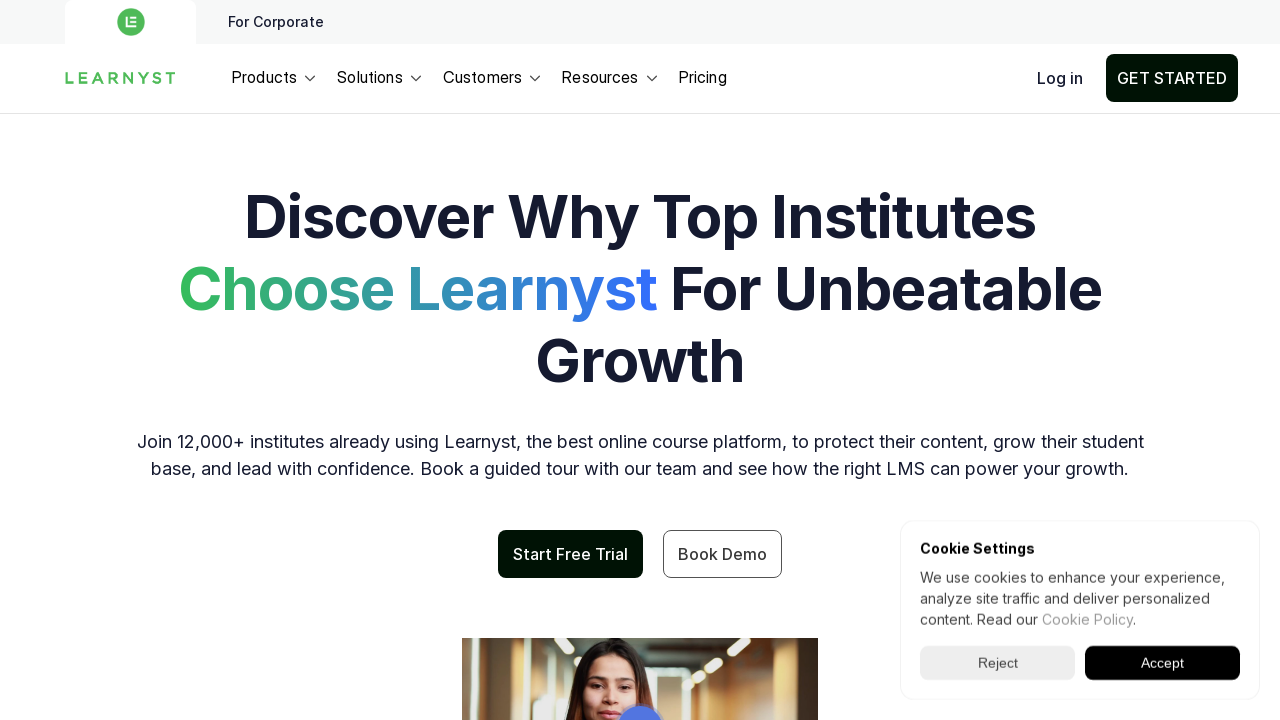